Tests dropdown select by clicking and selecting the second option

Starting URL: https://www.selenium.dev/selenium/web/web-form.html

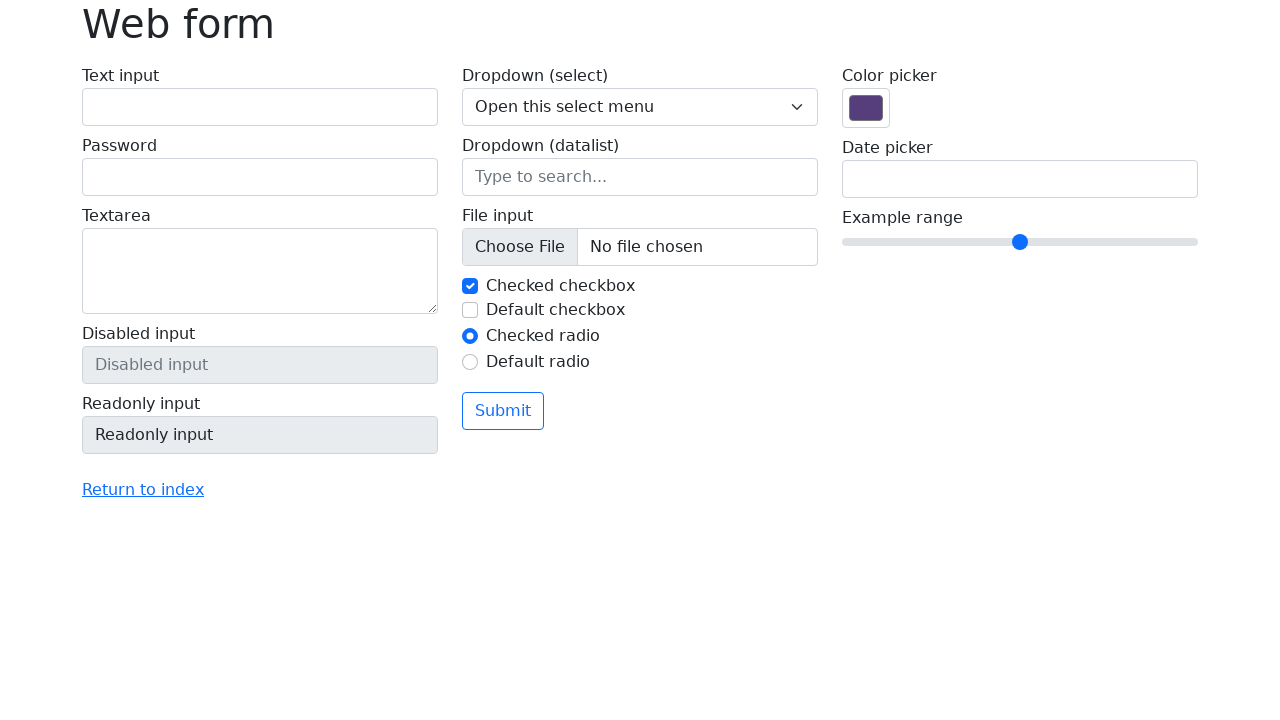

Clicked dropdown to open it at (640, 107) on select[name='my-select']
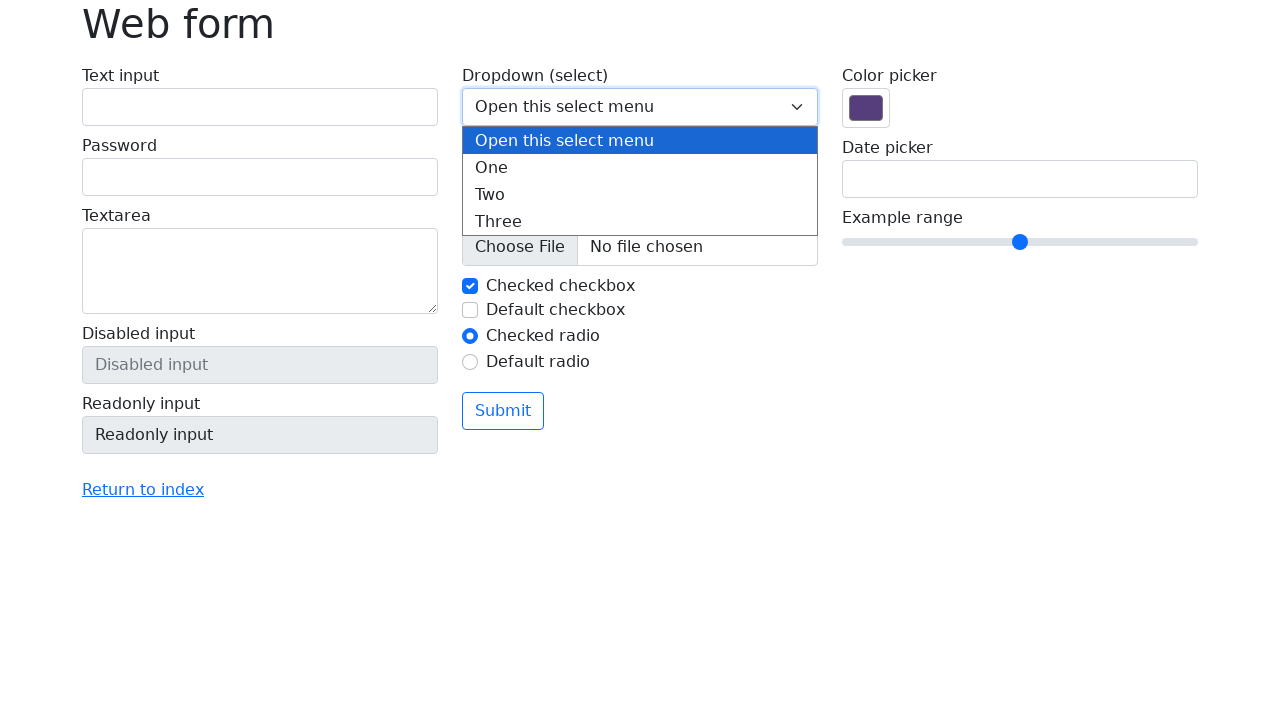

Selected the second option from dropdown on select[name='my-select']
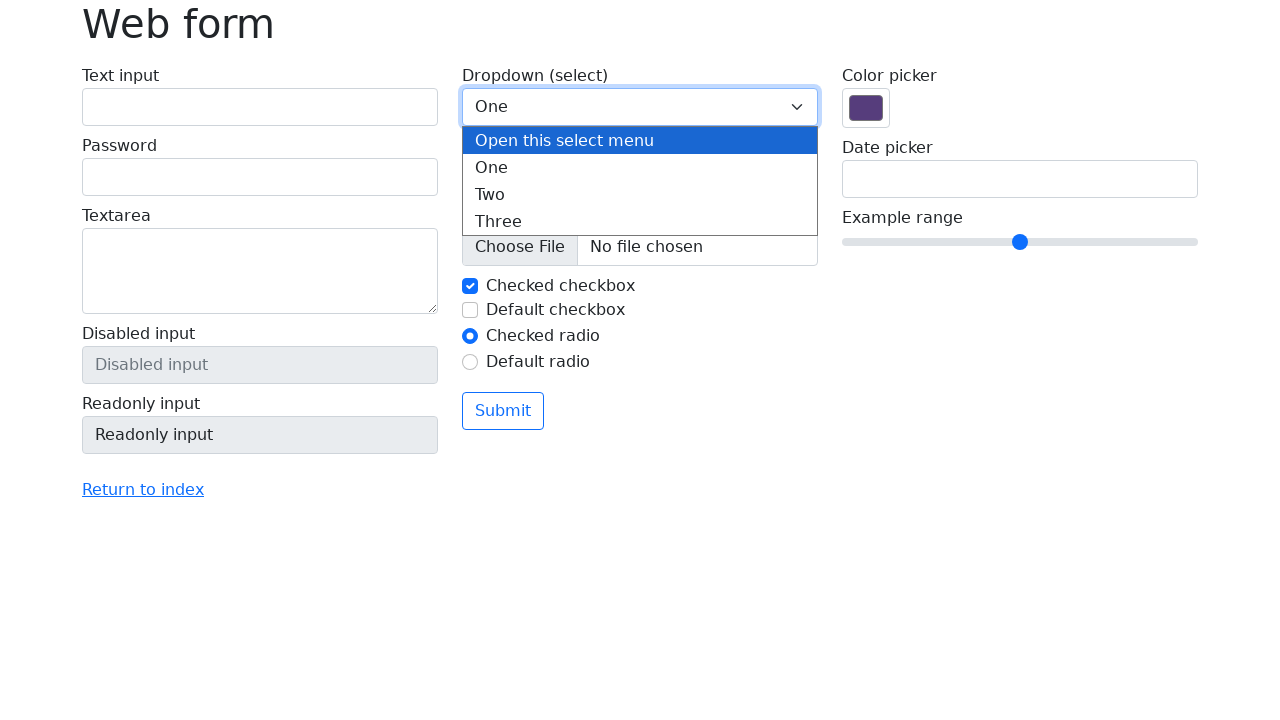

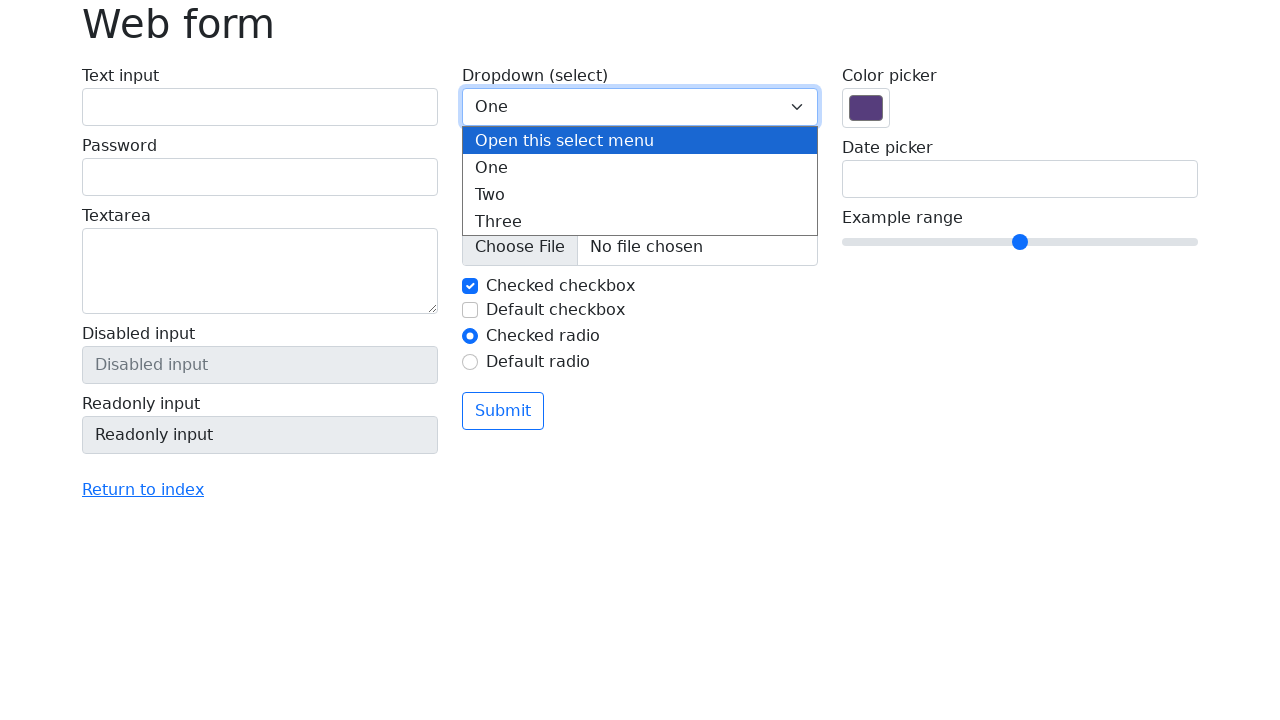